Tests shadow DOM element access by navigating to a shadow DOM example page and verifying text content inside a shadow root element

Starting URL: http://watir.com/examples/shadow_dom.html

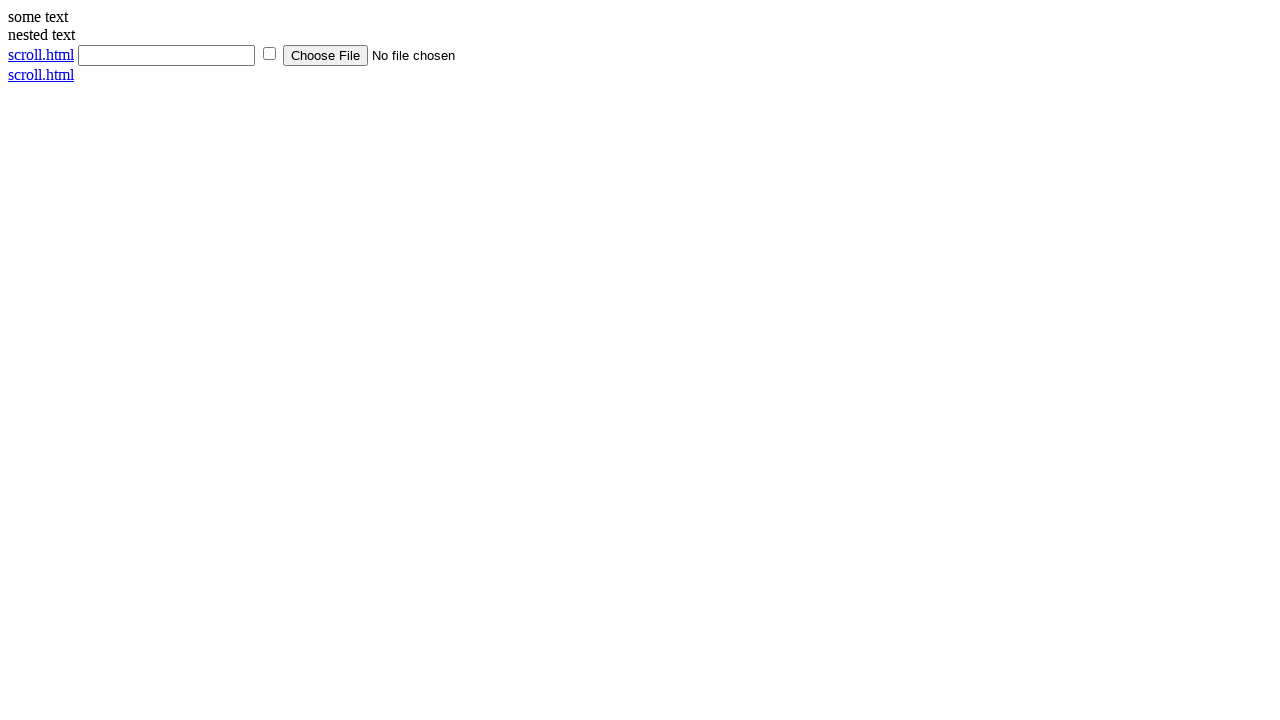

Navigated to shadow DOM example page
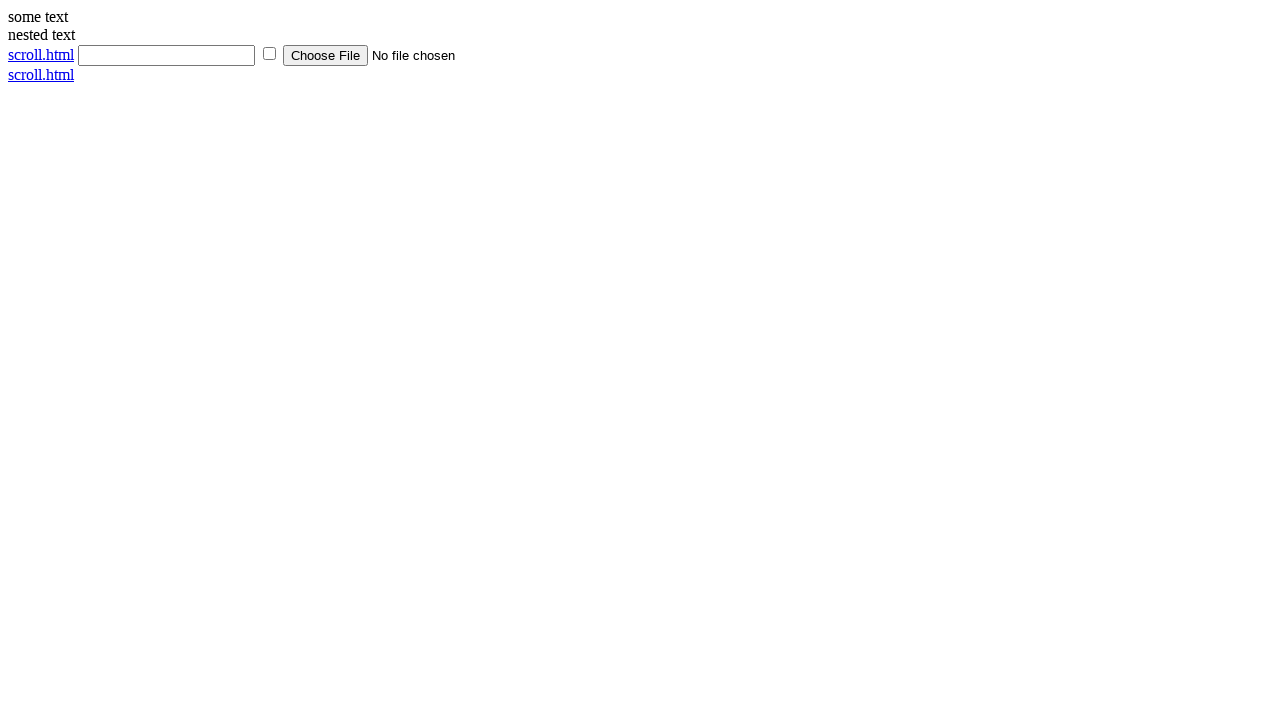

Shadow host element (#shadow_host) is present
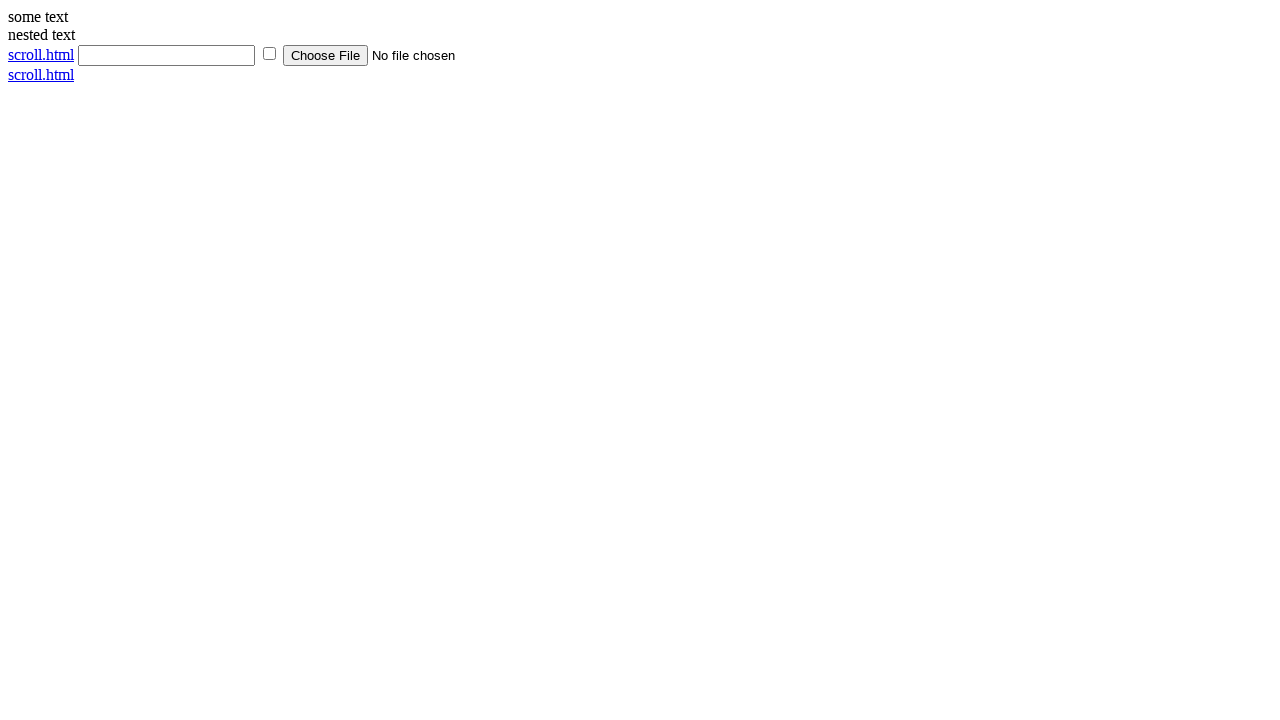

Located shadow DOM content element using piercing selector
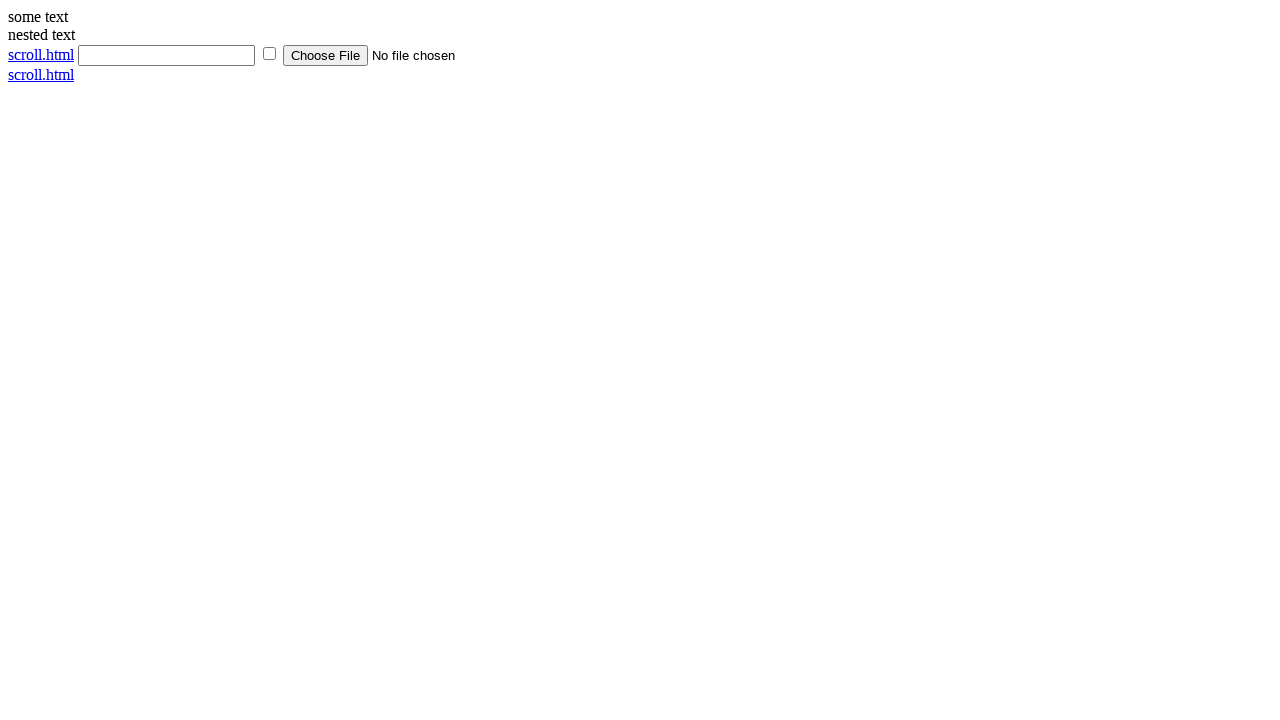

Verified shadow DOM text content equals 'some text'
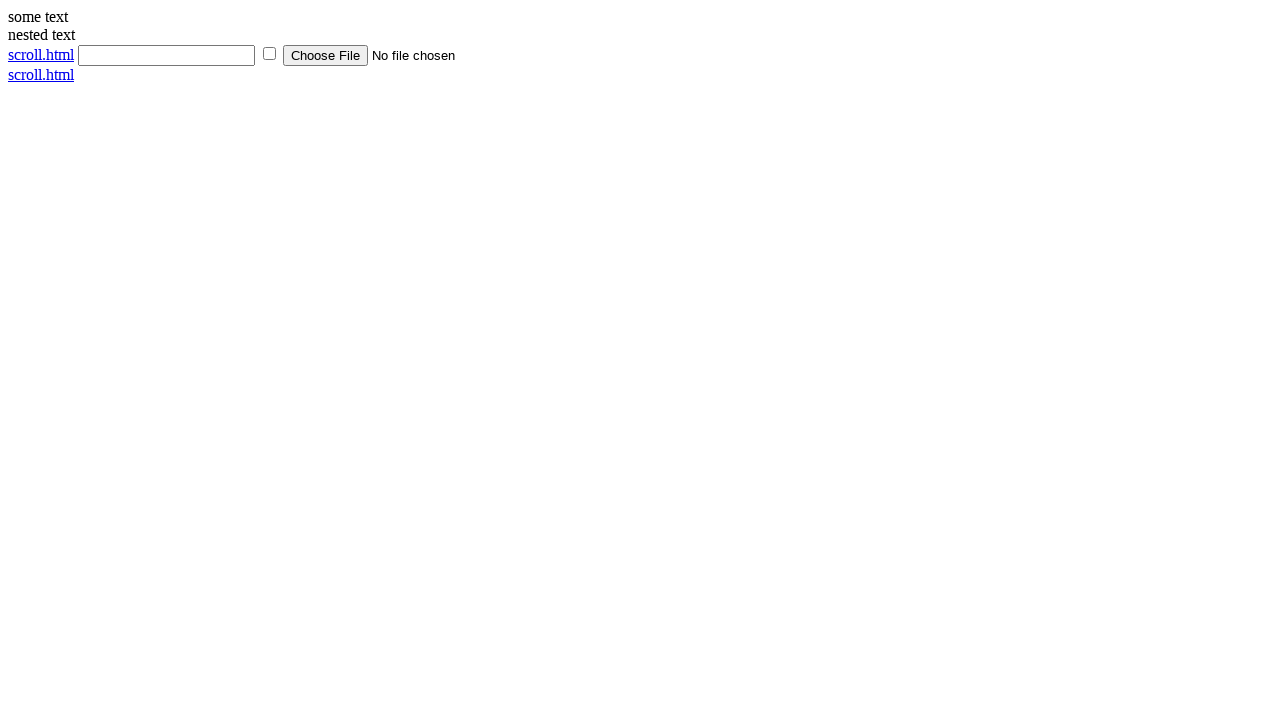

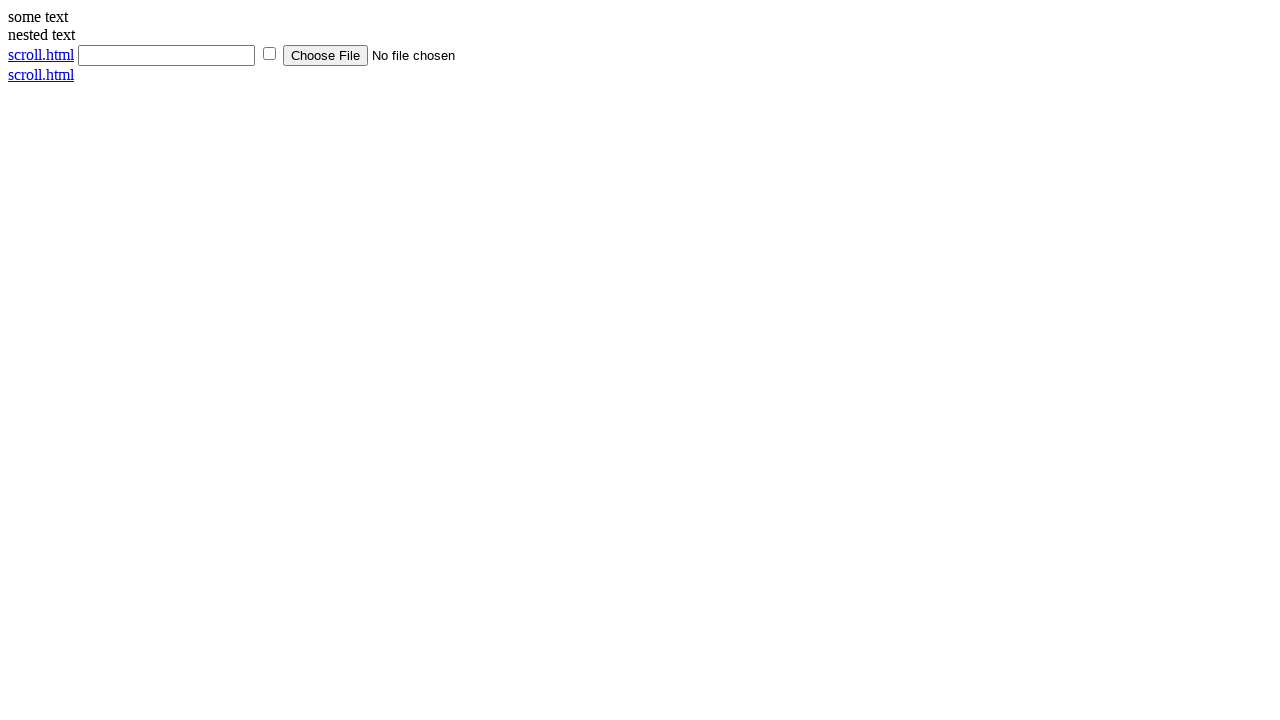